Tests a practice web form by filling in name, email, password fields, selecting gender from dropdown, choosing employment status radio button, entering a date, and submitting the form.

Starting URL: https://rahulshettyacademy.com/angularpractice/

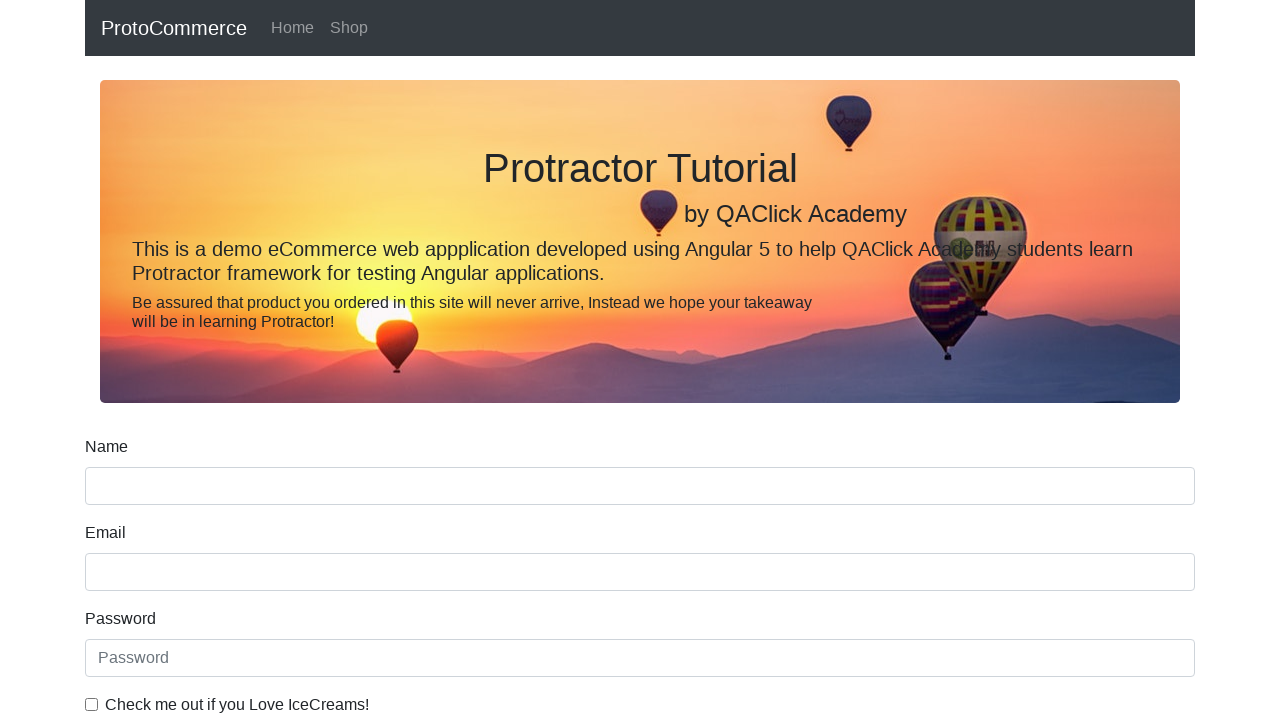

Filled name field with 'Anandhan' on input[name='name']
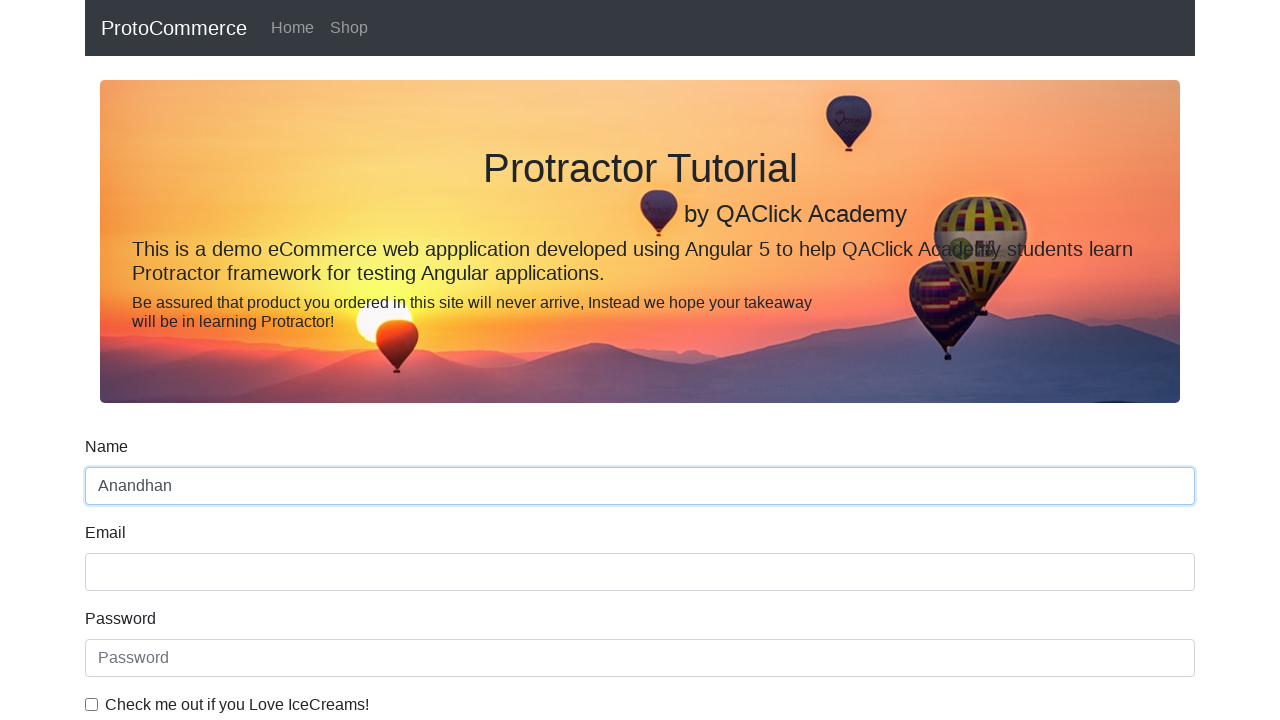

Filled email field with 'anandhanbecse@gmail.com' on input[name='email']
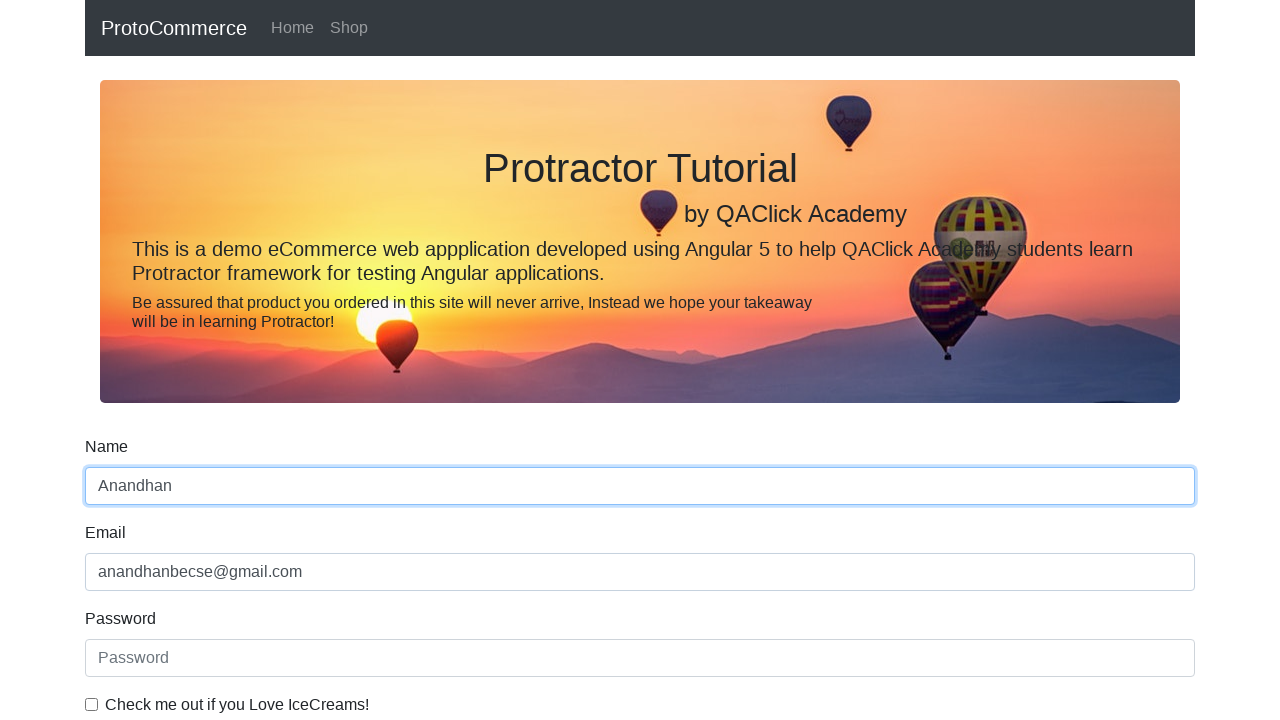

Filled password field with secure password on input[id*='Password']
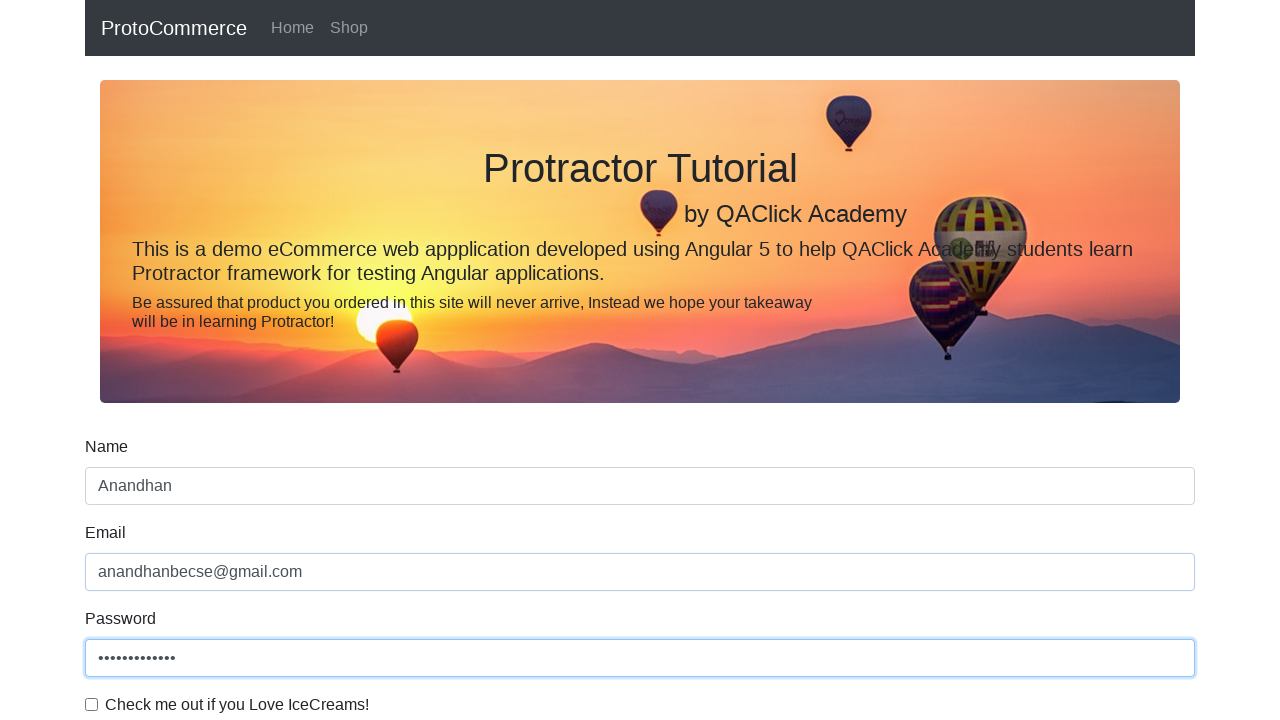

Clicked checkbox to acknowledge terms at (92, 704) on #exampleCheck1
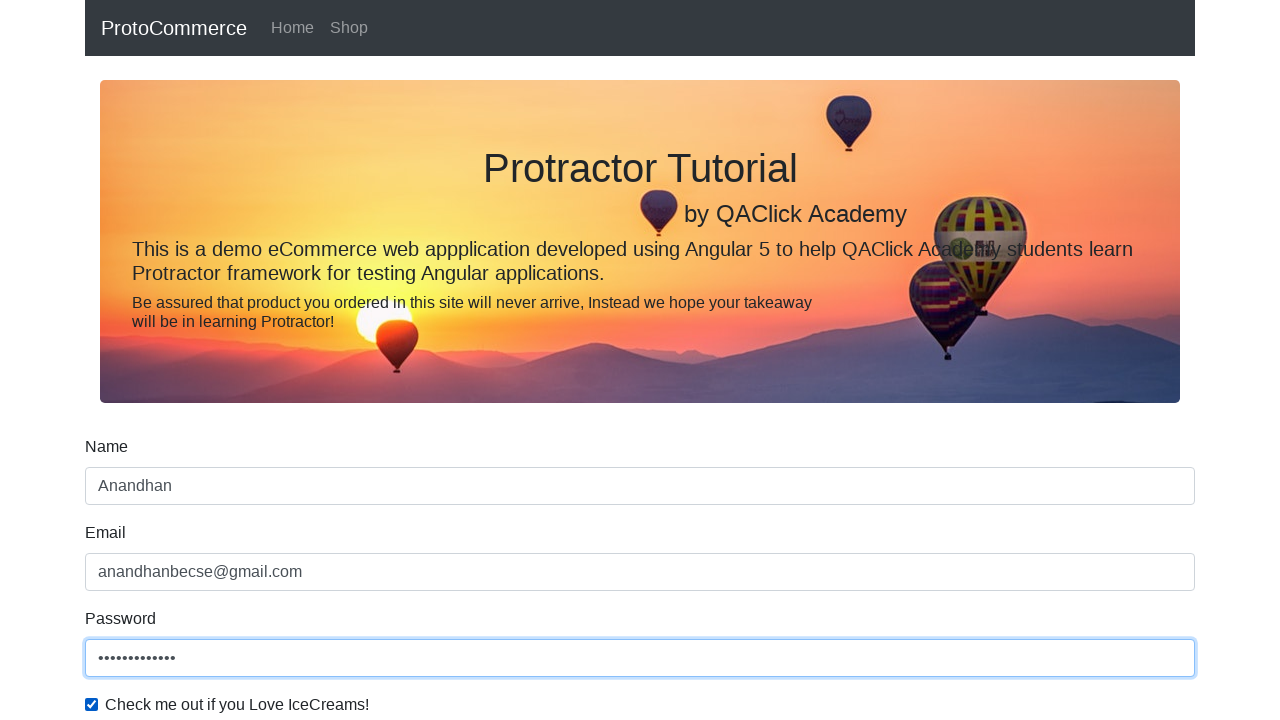

Selected 'Male' from gender dropdown on #exampleFormControlSelect1
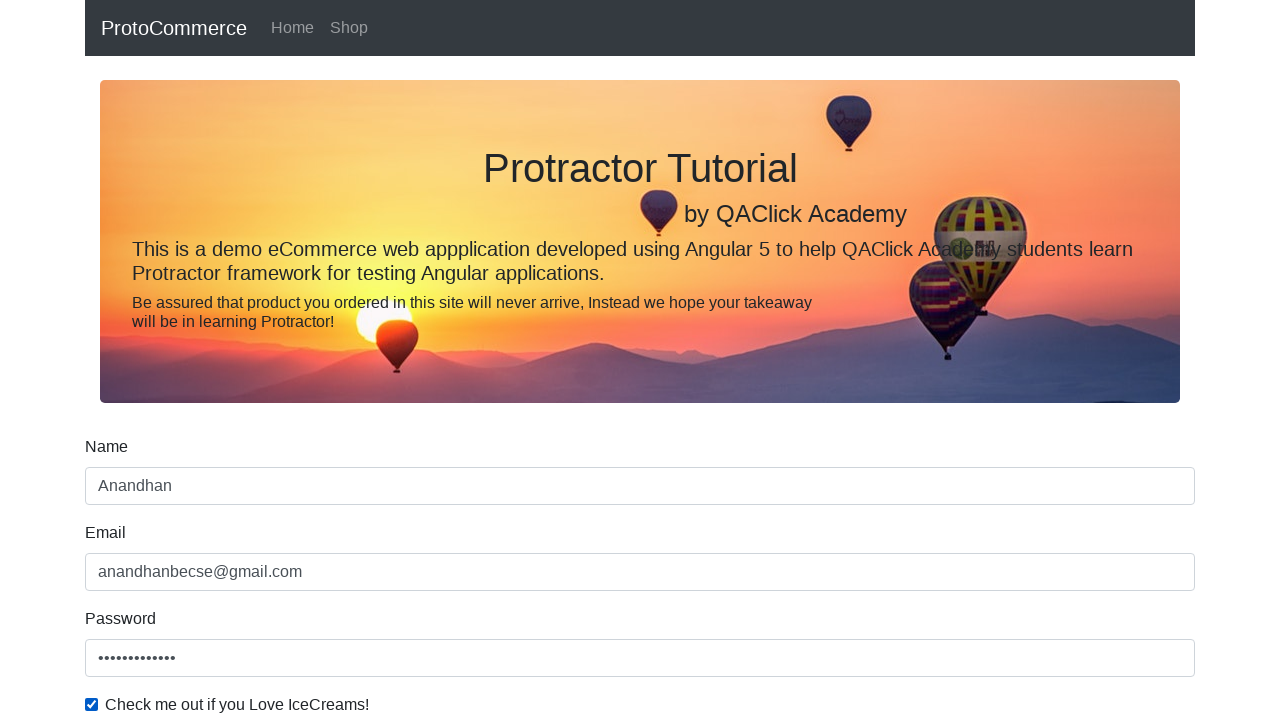

Selected 'Student' employment status radio button at (326, 360) on #inlineRadio2
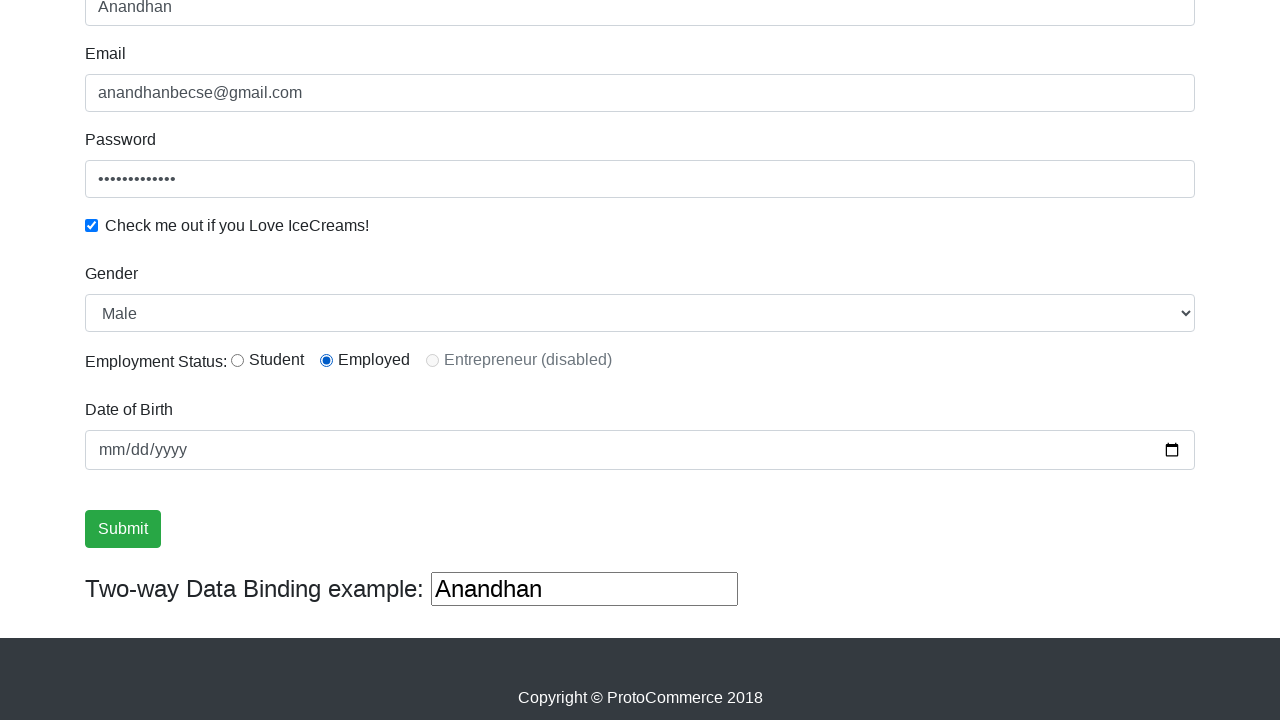

Filled date field with '2025-03-11' on input[type='date']
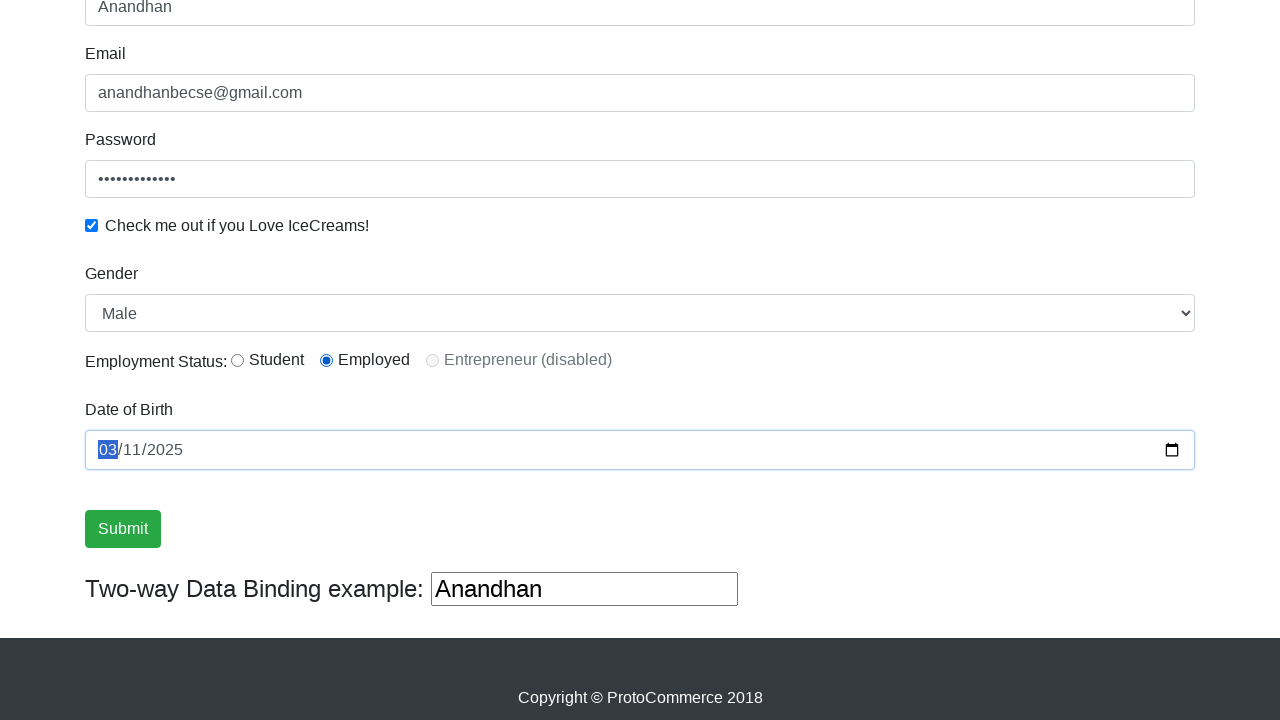

Clicked submit button to submit the form at (123, 529) on .btn-success
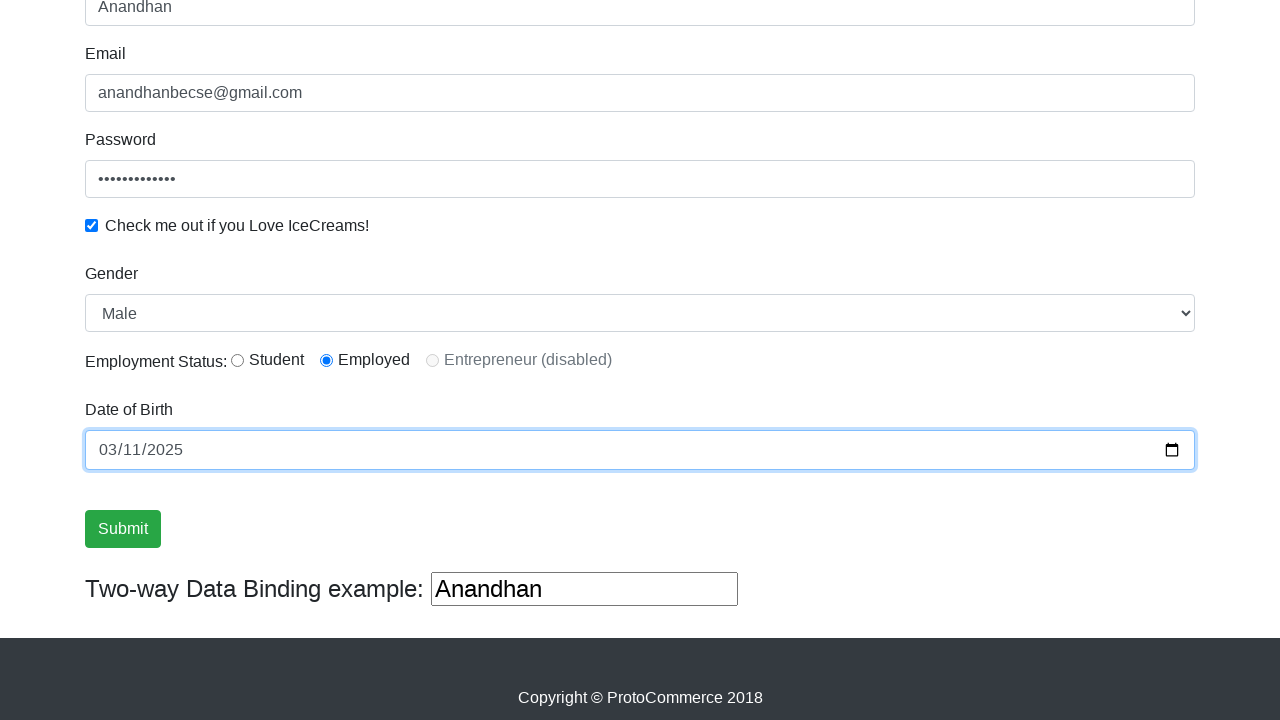

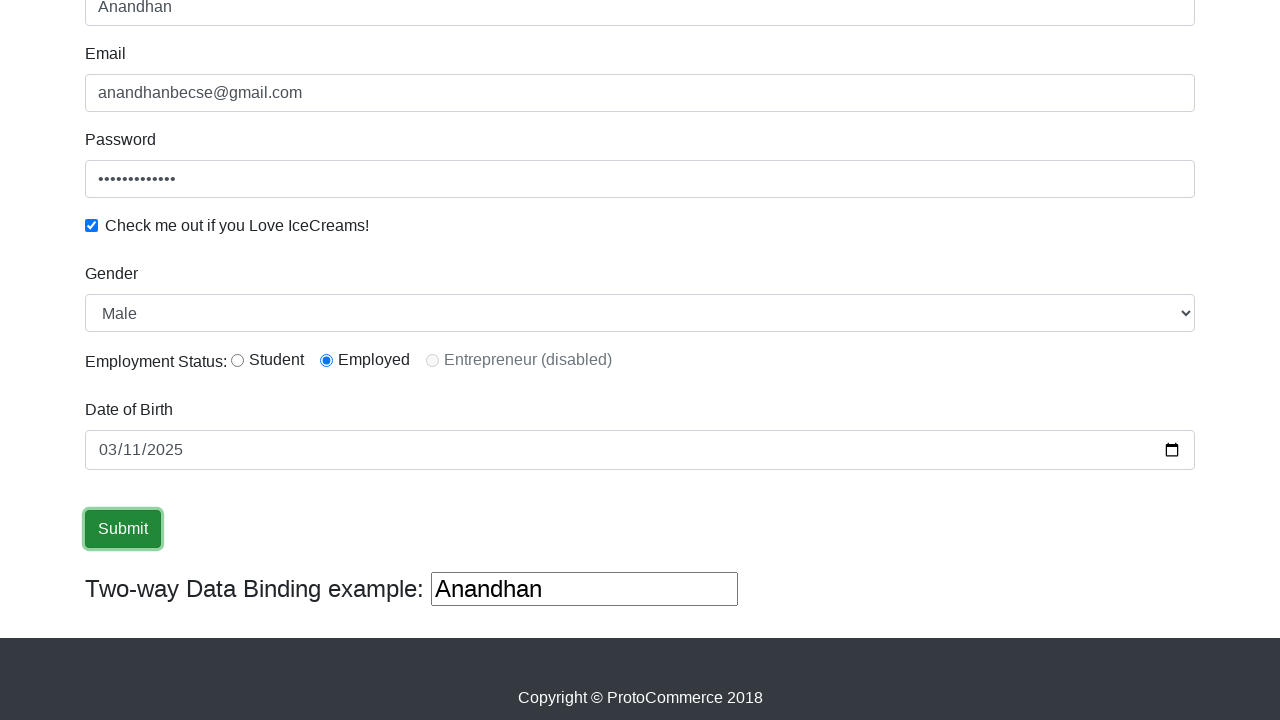